Navigates to Python.org, clicks on the PyPI menu item, then searches for "list" on PyPI and verifies search results are displayed

Starting URL: http://python.org

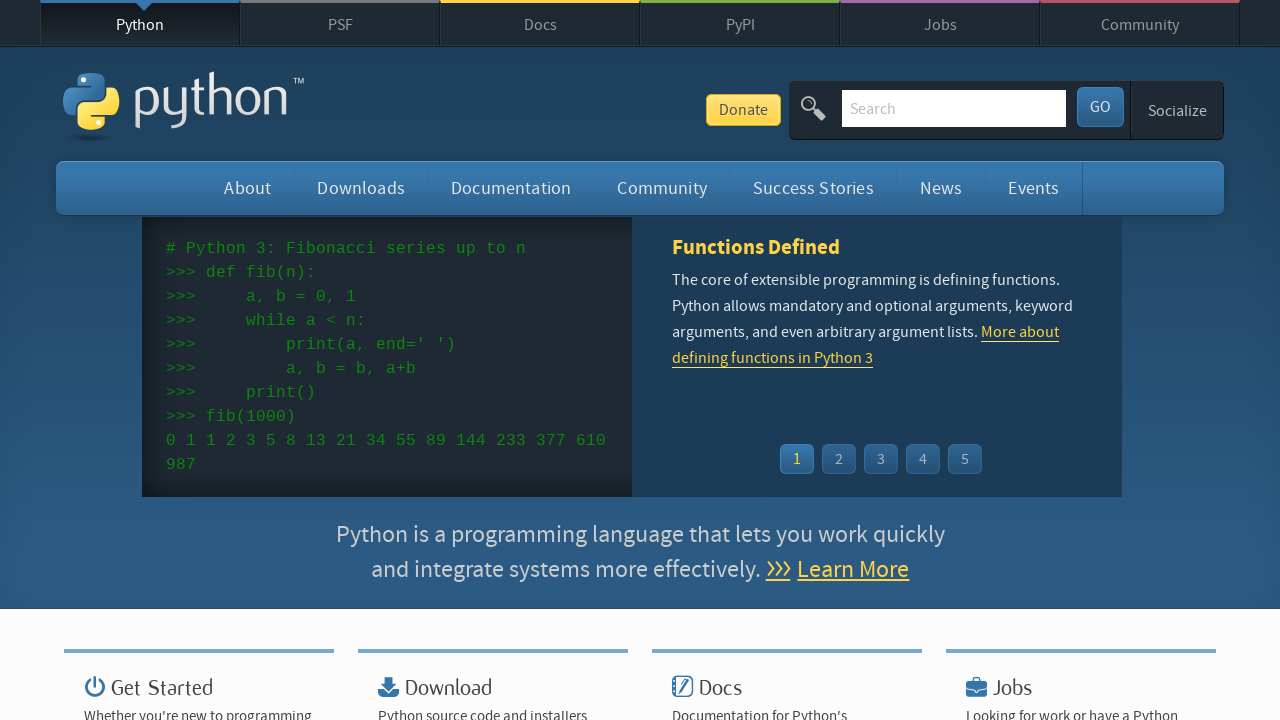

Waited for menu to load
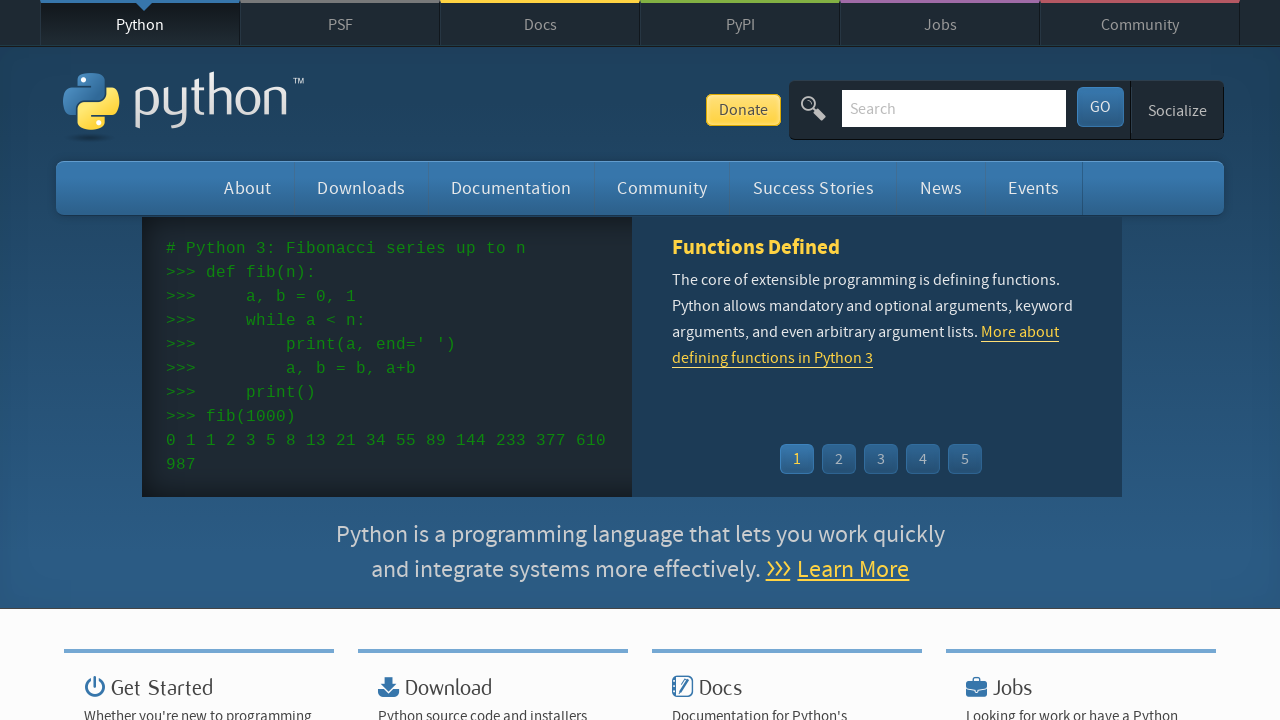

Clicked on PyPI menu item at (740, 23) on #top ul.menu li:has-text('PyPI')
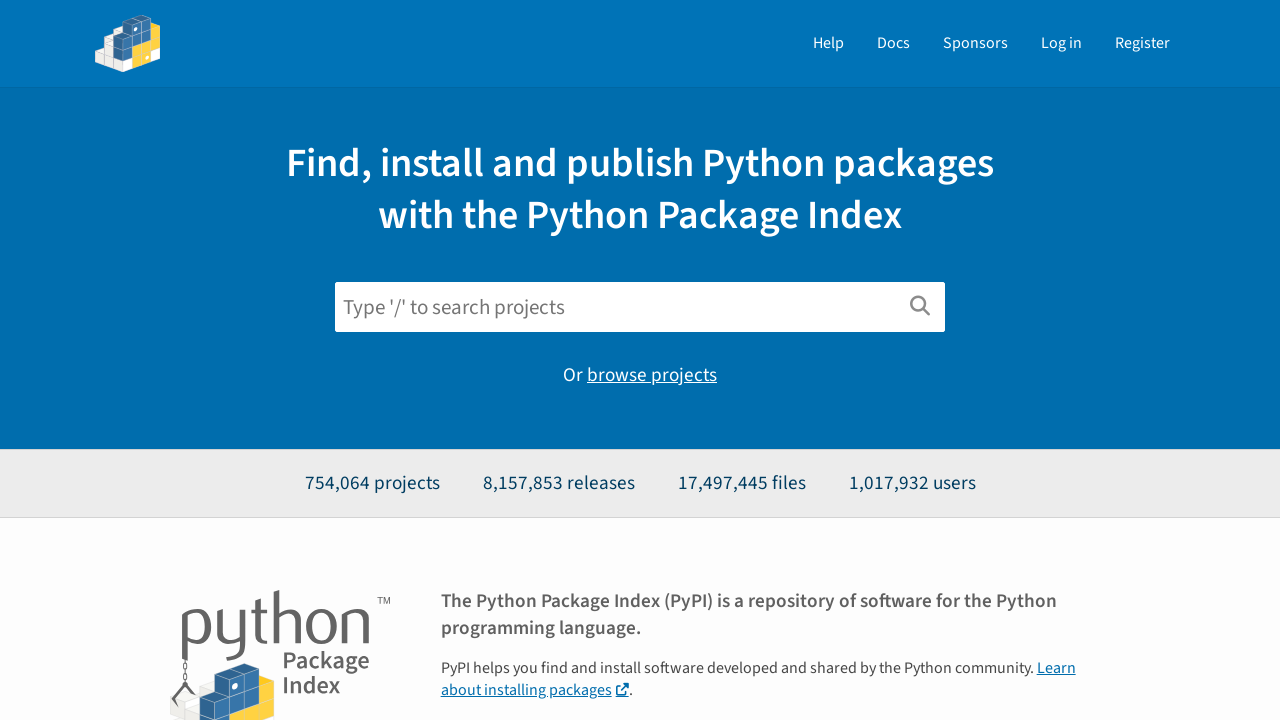

PyPI page loaded with search field visible
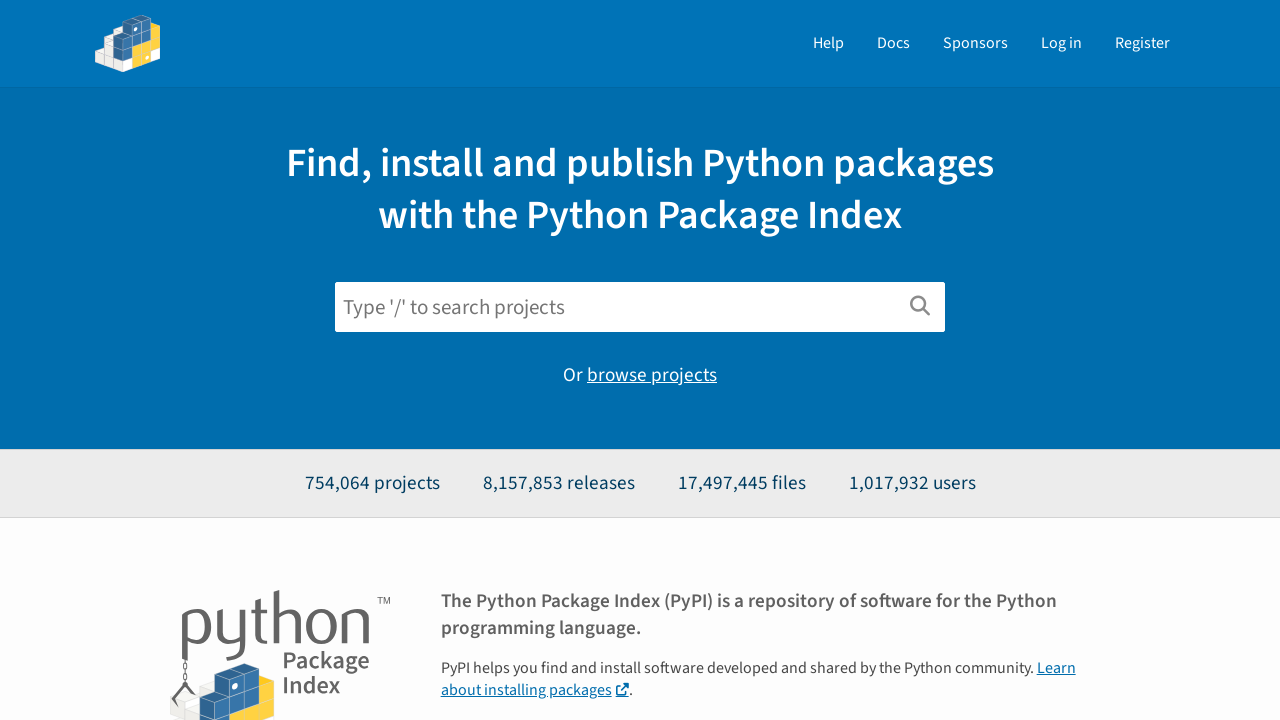

Filled search field with 'list' on input[name='q']
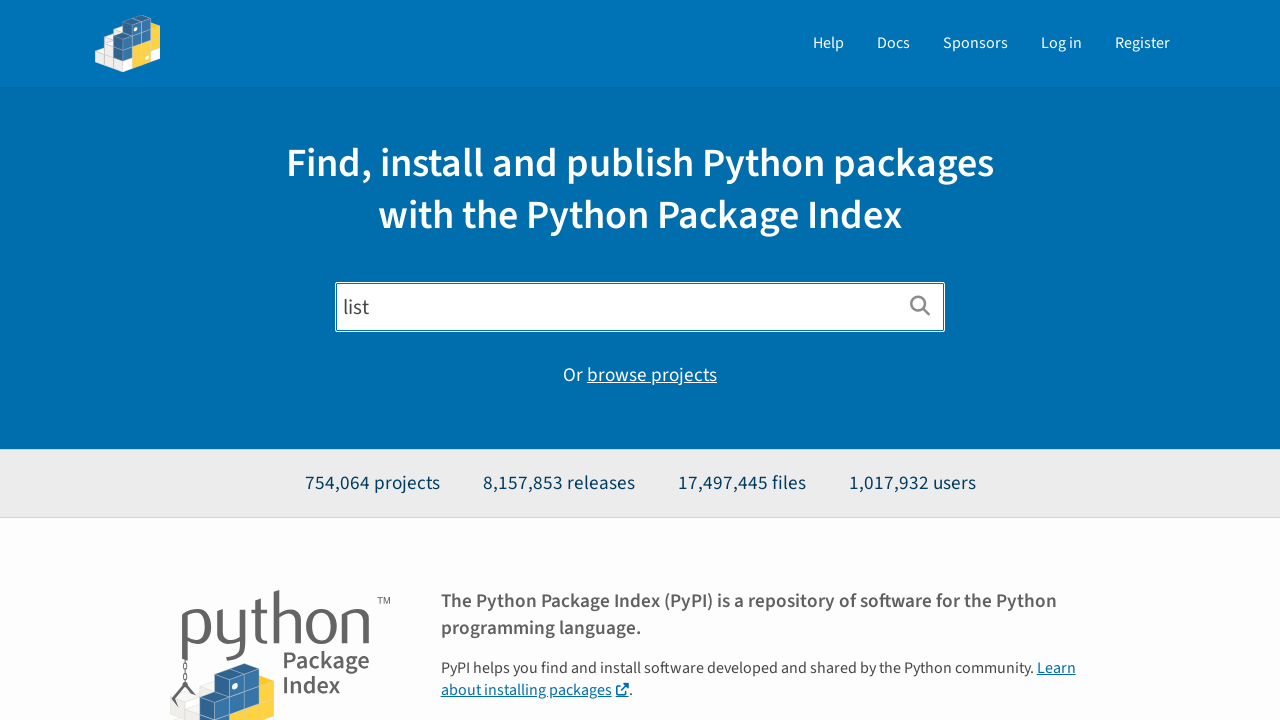

Pressed Enter to execute search on input[name='q']
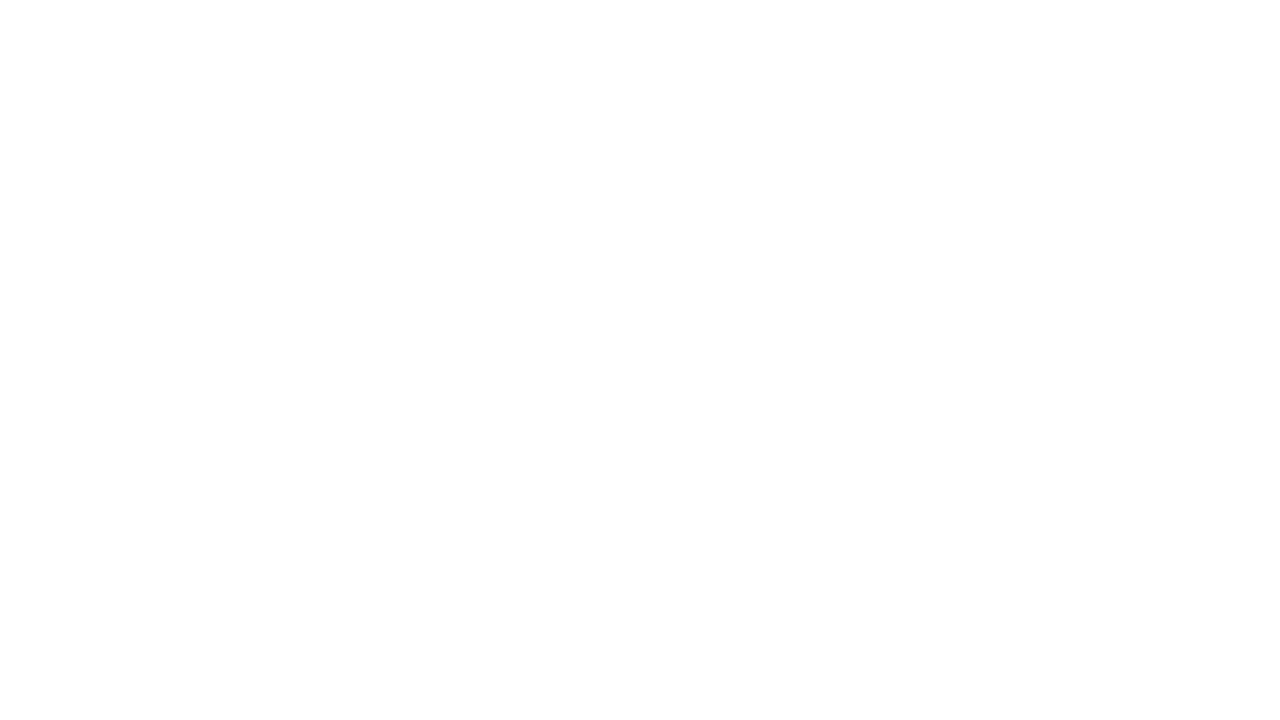

Search results loaded and displayed
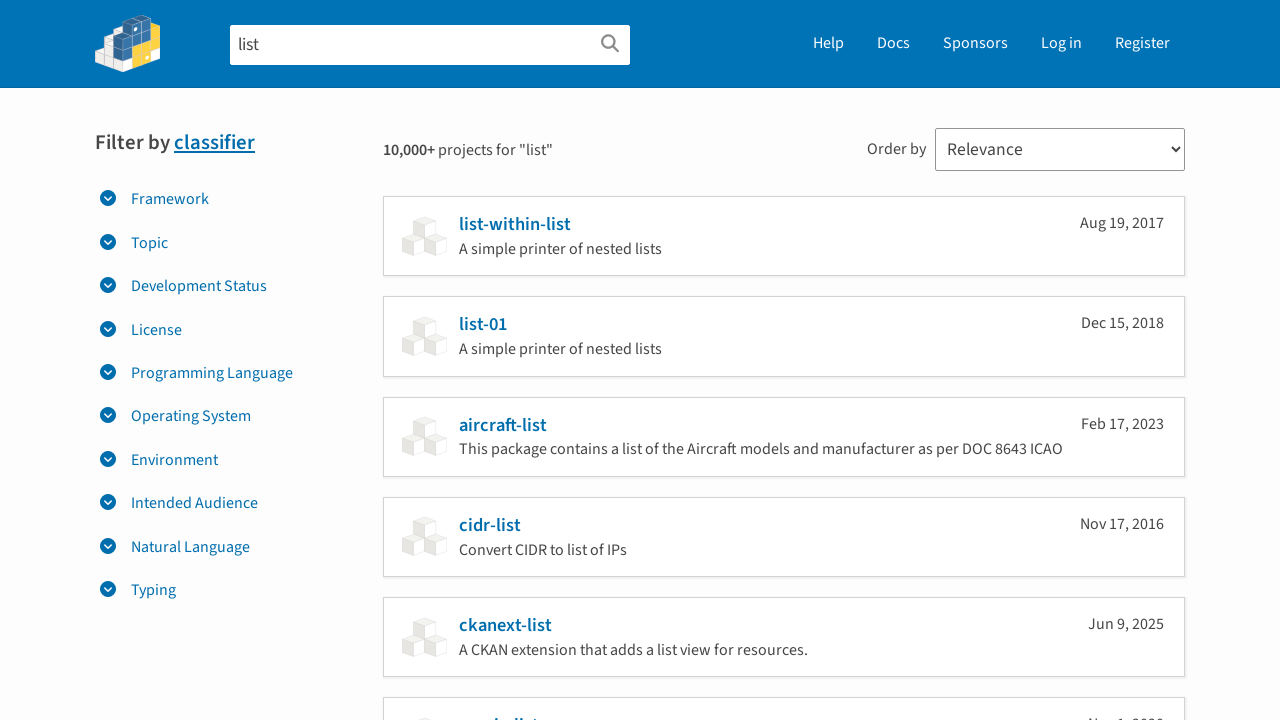

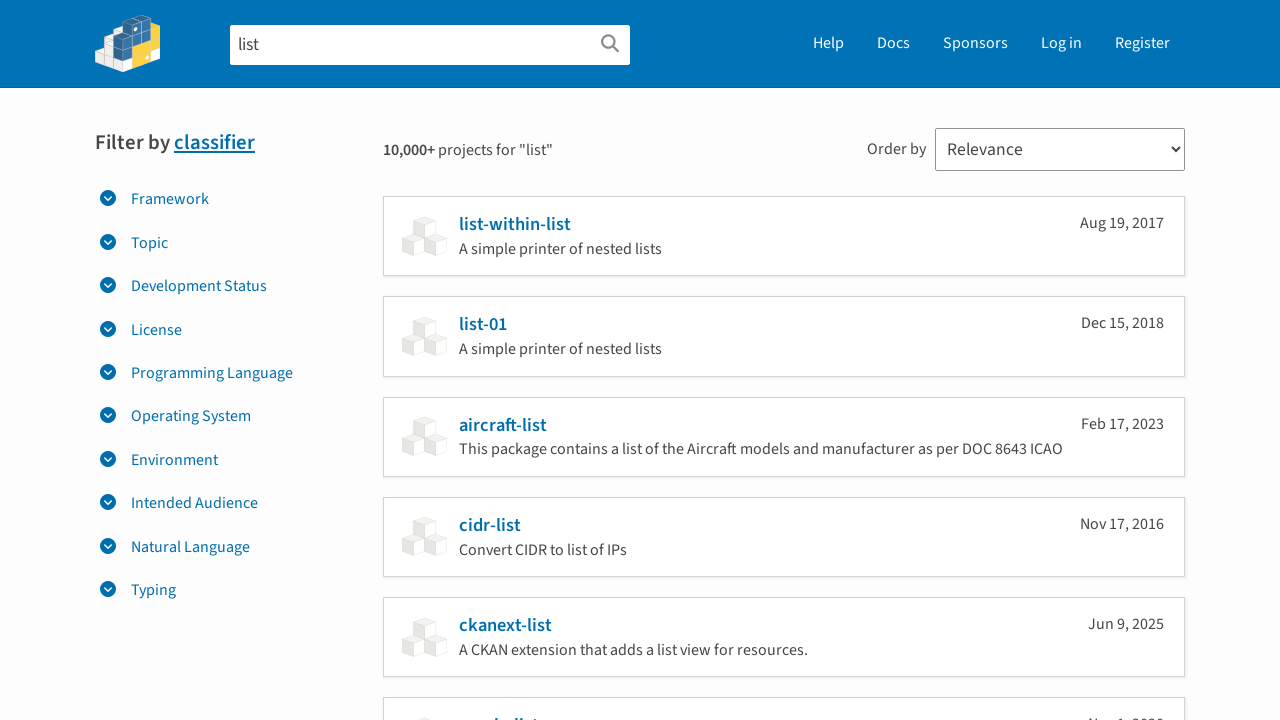